Tests navigation by clicking on the Add/Remove Elements link and verifying the page title

Starting URL: https://the-internet.herokuapp.com/

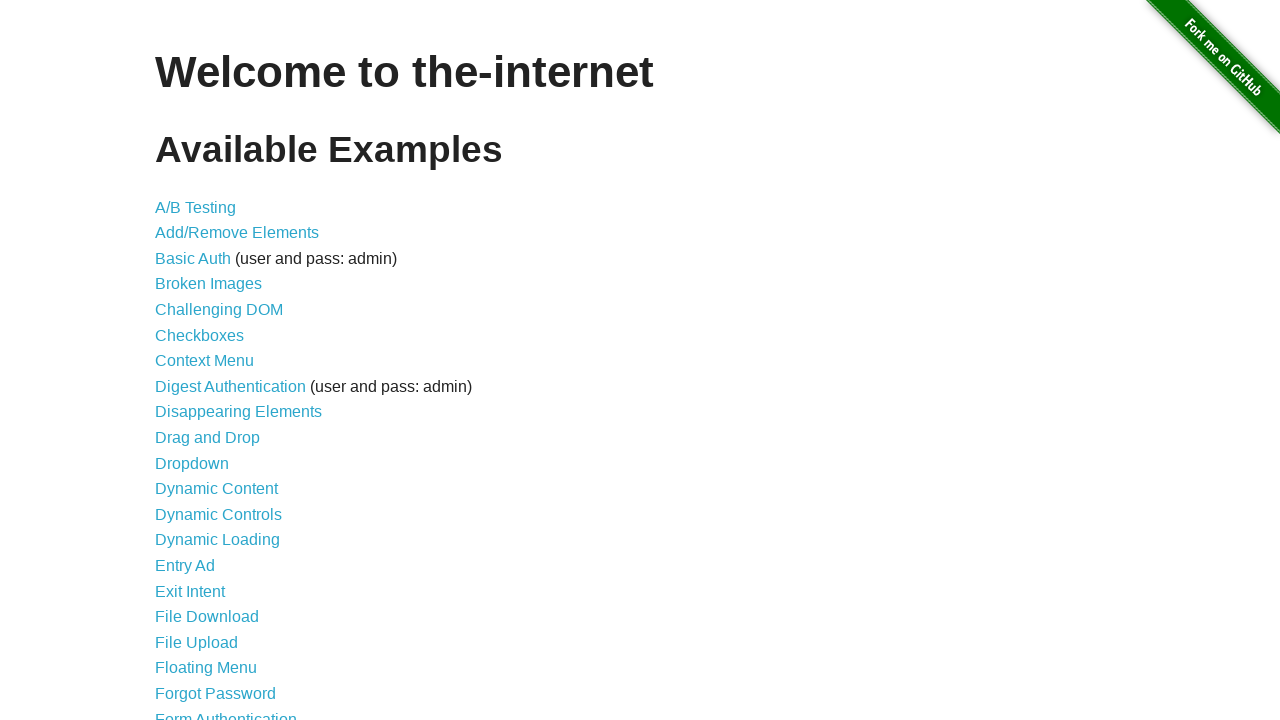

Clicked on Add/Remove Elements link at (237, 233) on text=Add/Remove Elements
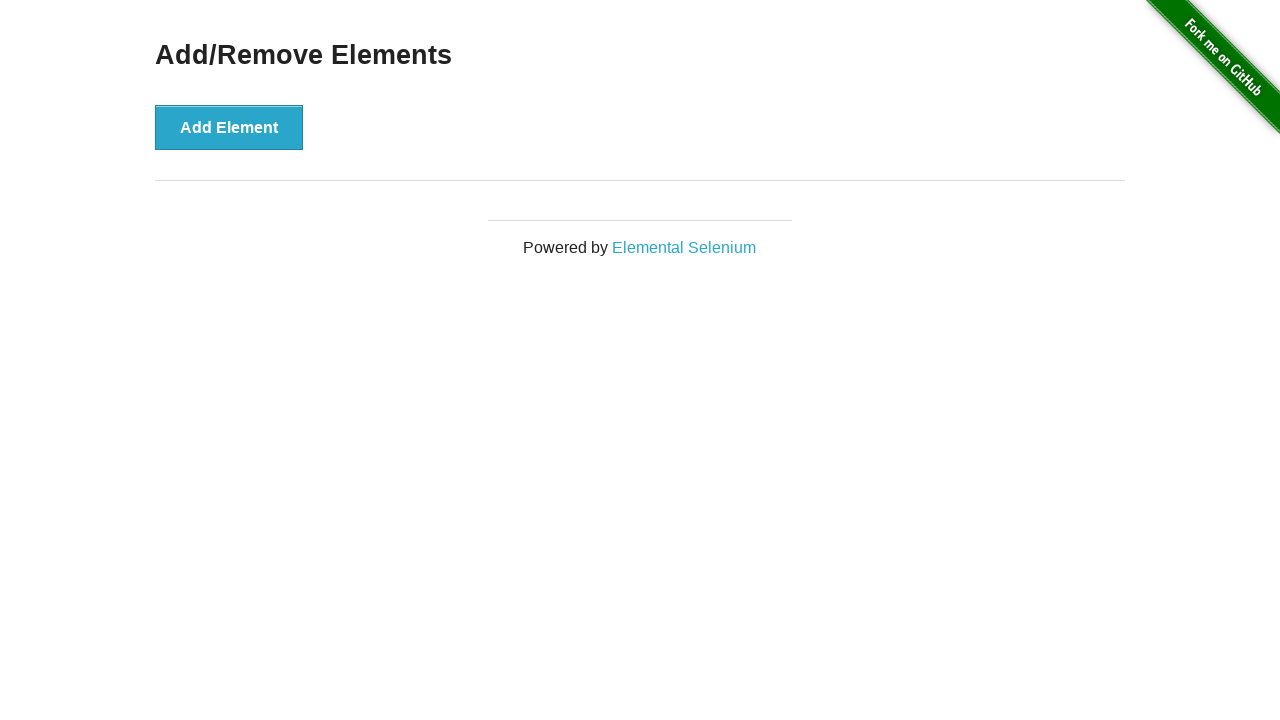

Page title loaded and verified
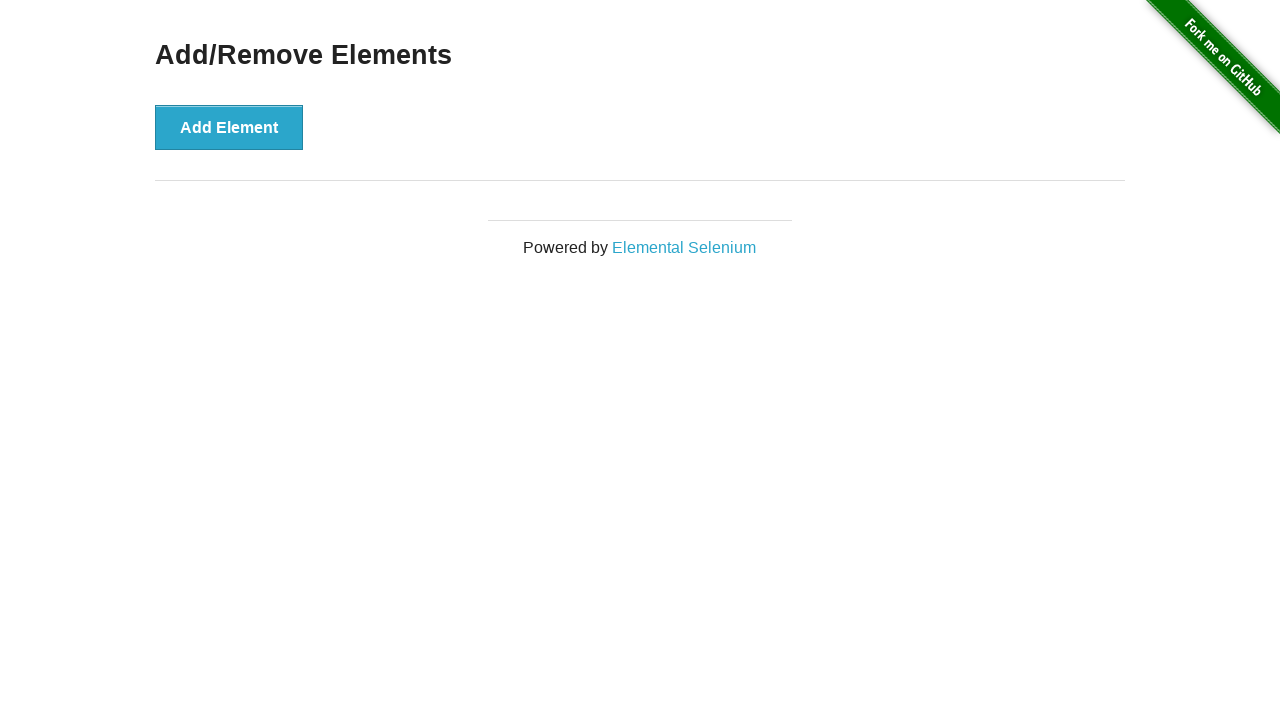

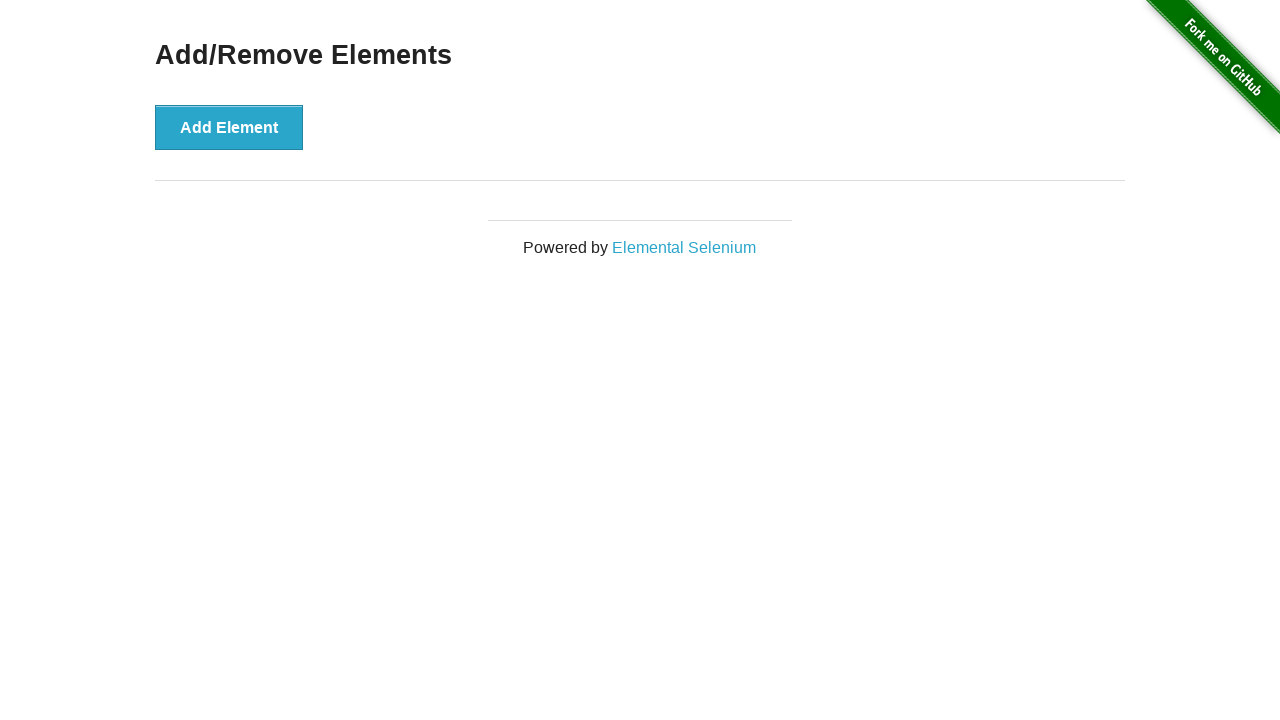